Tests the Category section on Automation Exercise website by locating category elements, verifying there are 3 categories, and extracting their names

Starting URL: https://www.automationexercise.com/

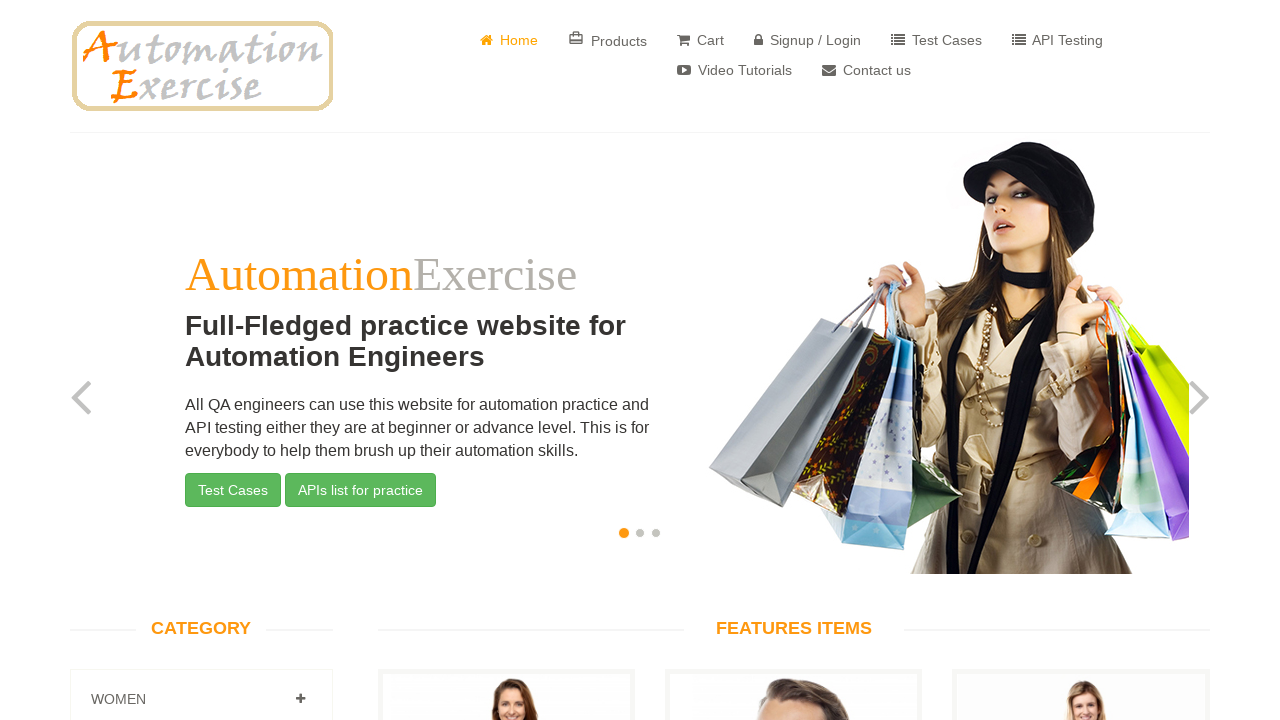

Waited for category elements (.panel-title) to load
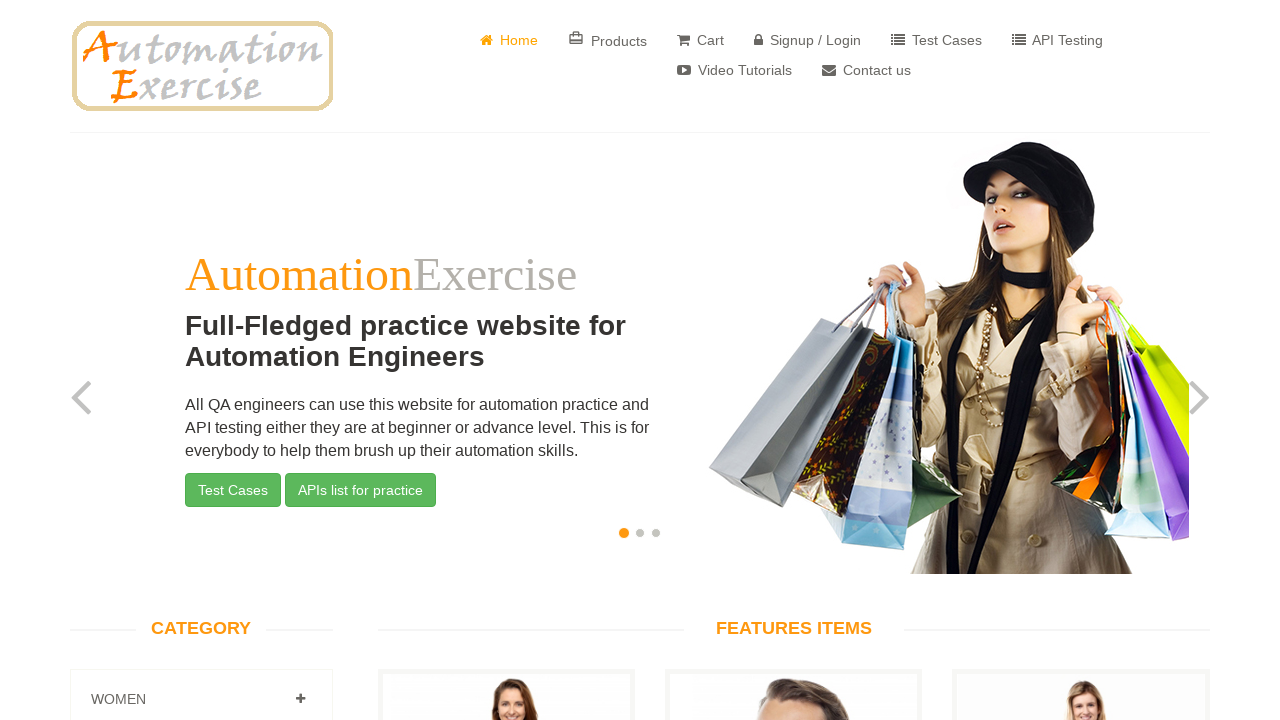

Located all category elements (.panel-title)
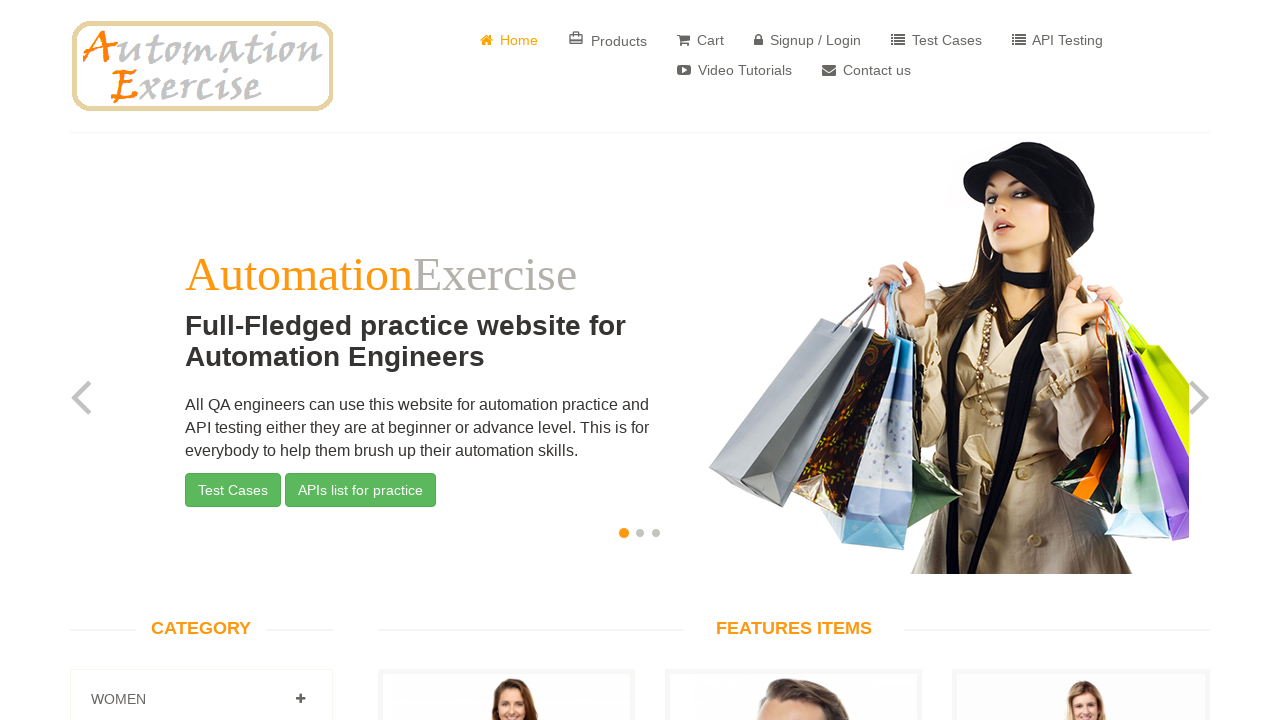

Counted category elements: 3 found
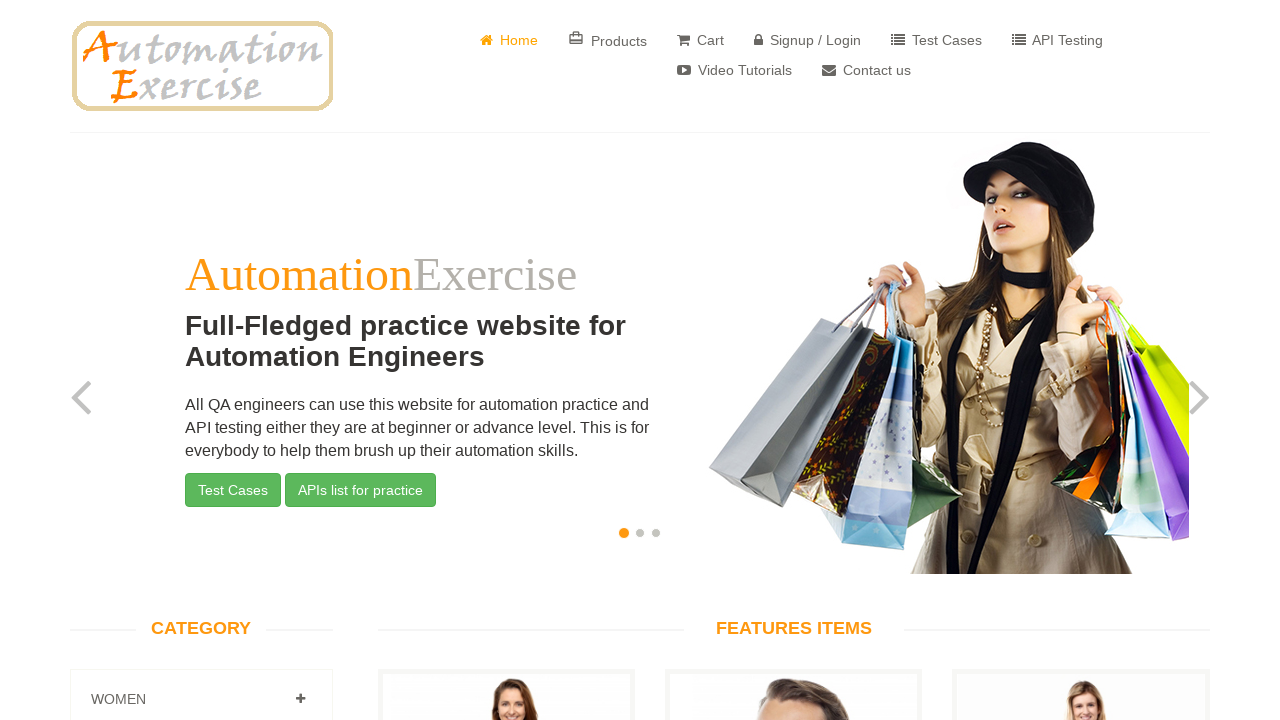

Verified that exactly 3 categories exist
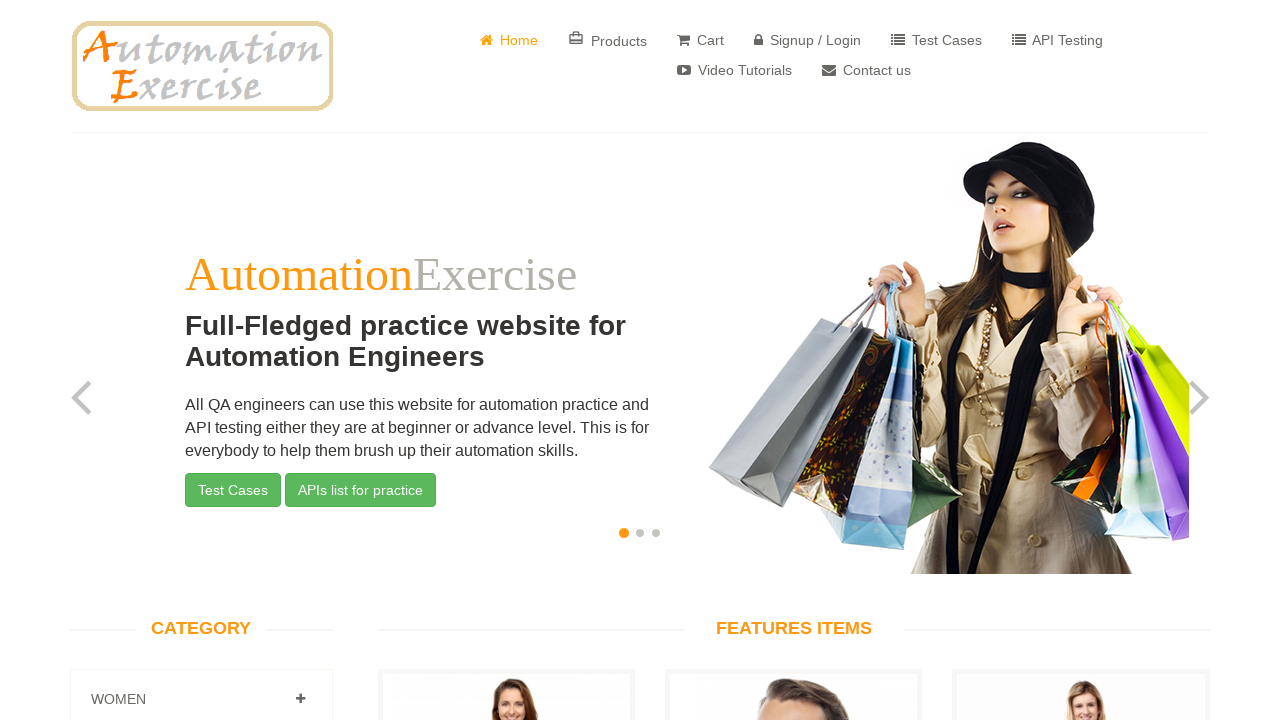

Extracted category name: 
										
											
											Women
										
									
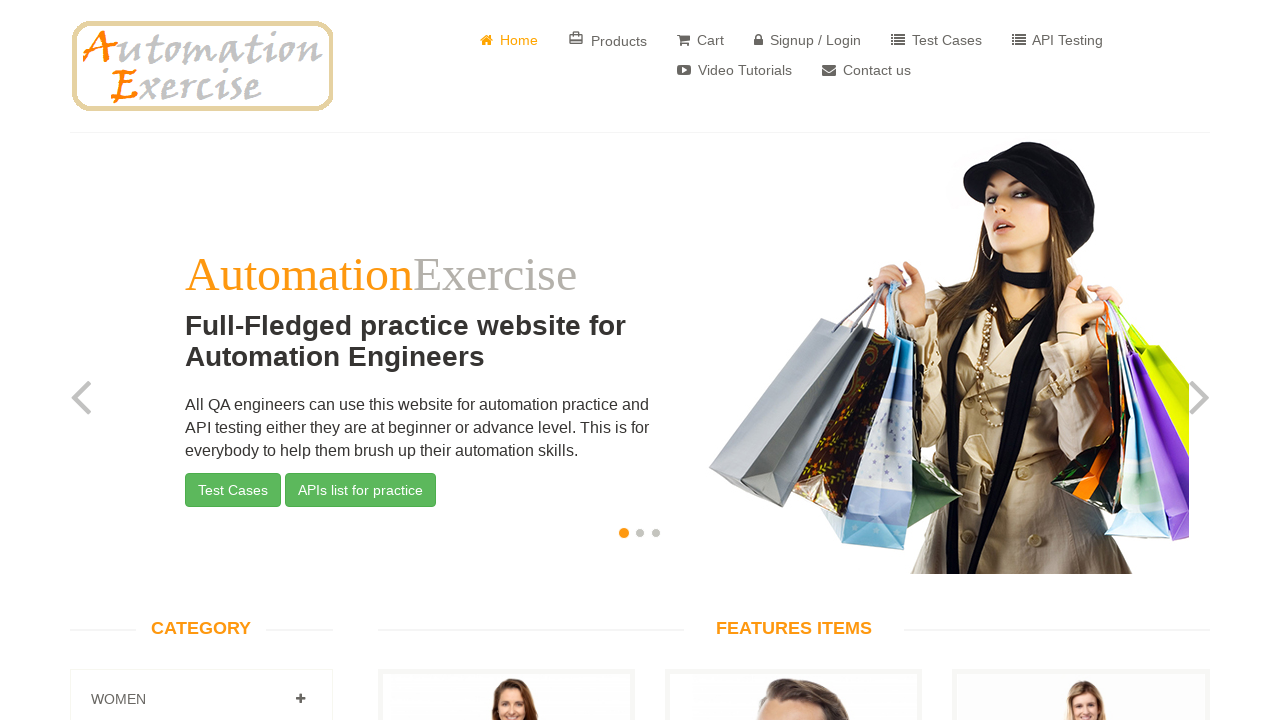

Extracted category name: 
										
											
											Men
										
									
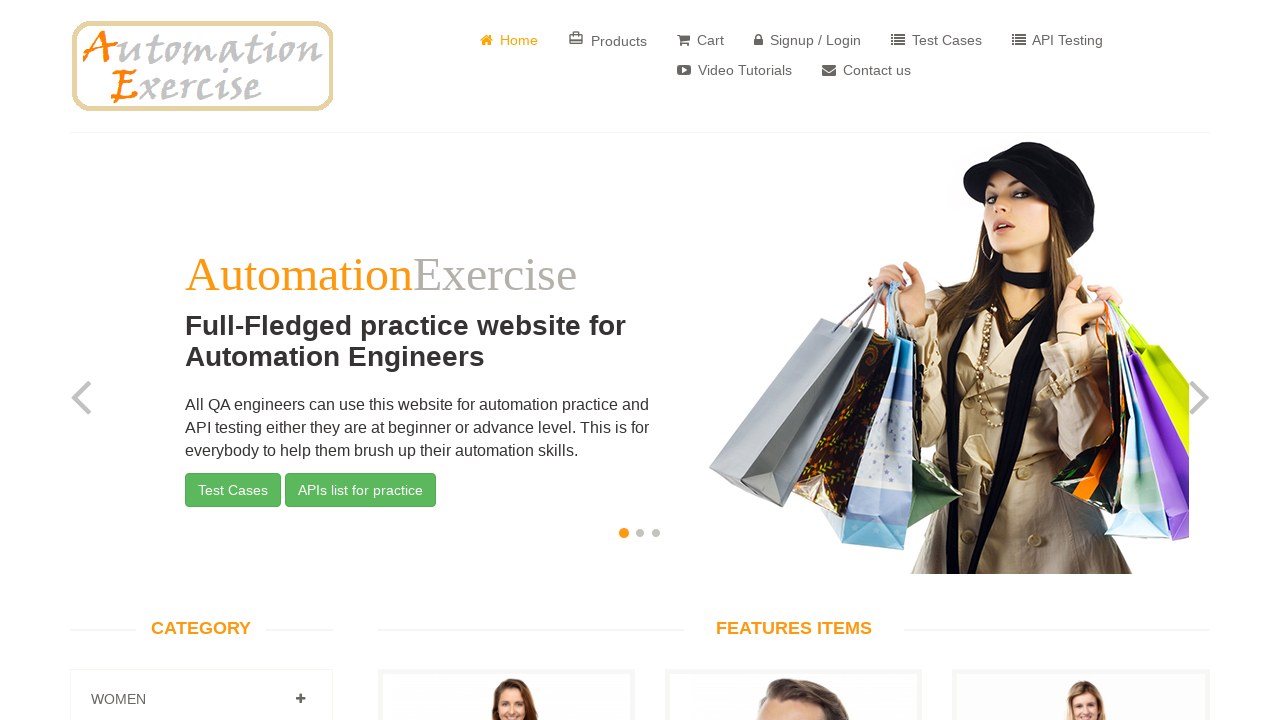

Extracted category name: 
										
											
											Kids
										
									
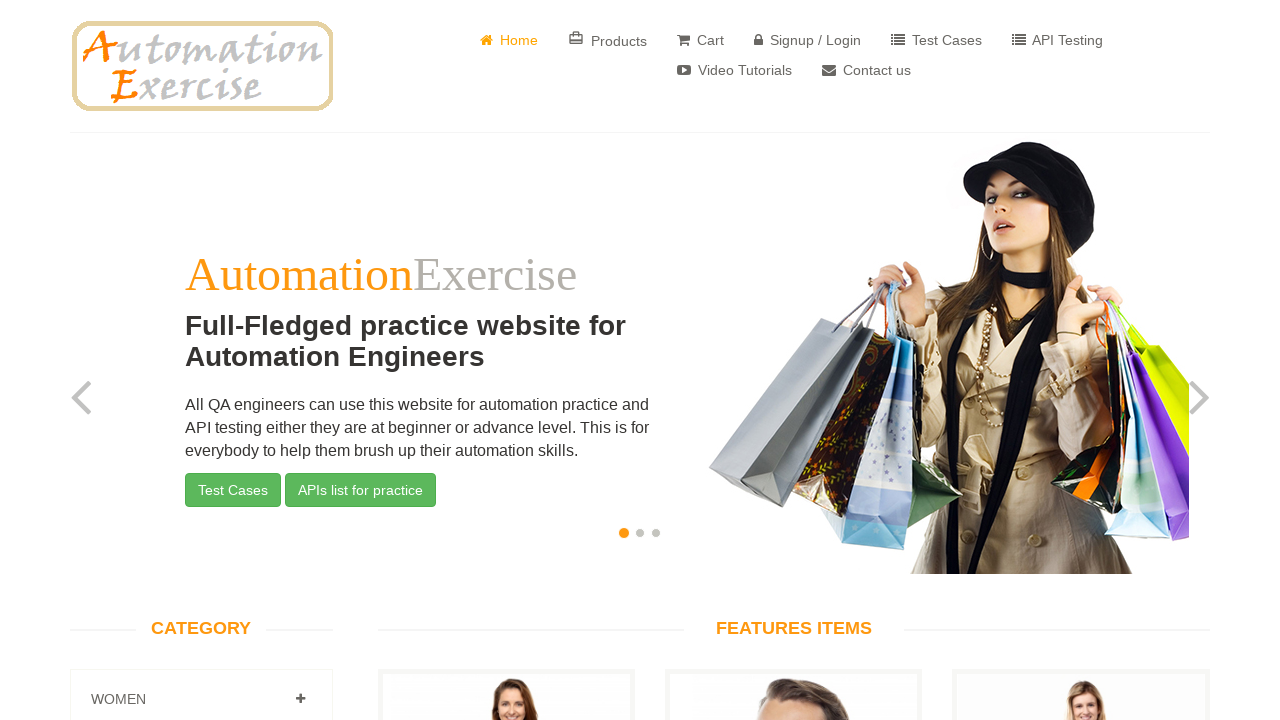

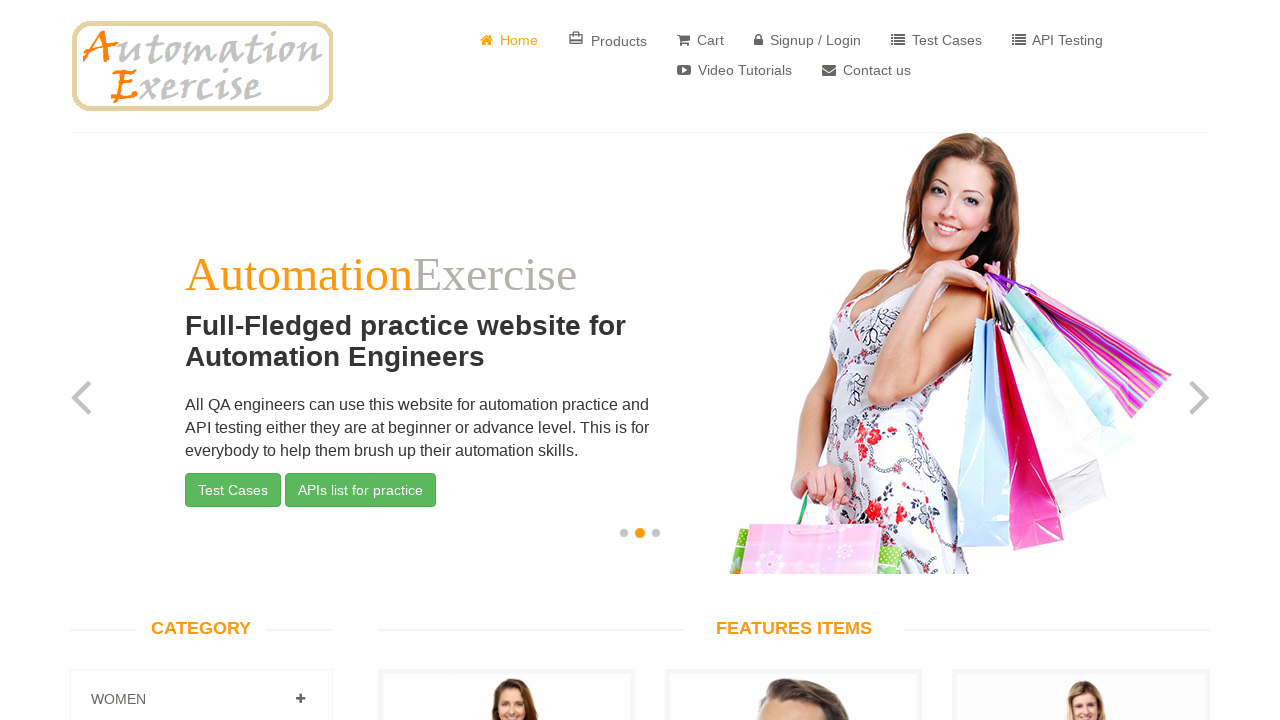